Tests that the "New User Registration" link is enabled on the CMS portal page by checking its enabled state

Starting URL: https://portaldev.cms.gov/portal/

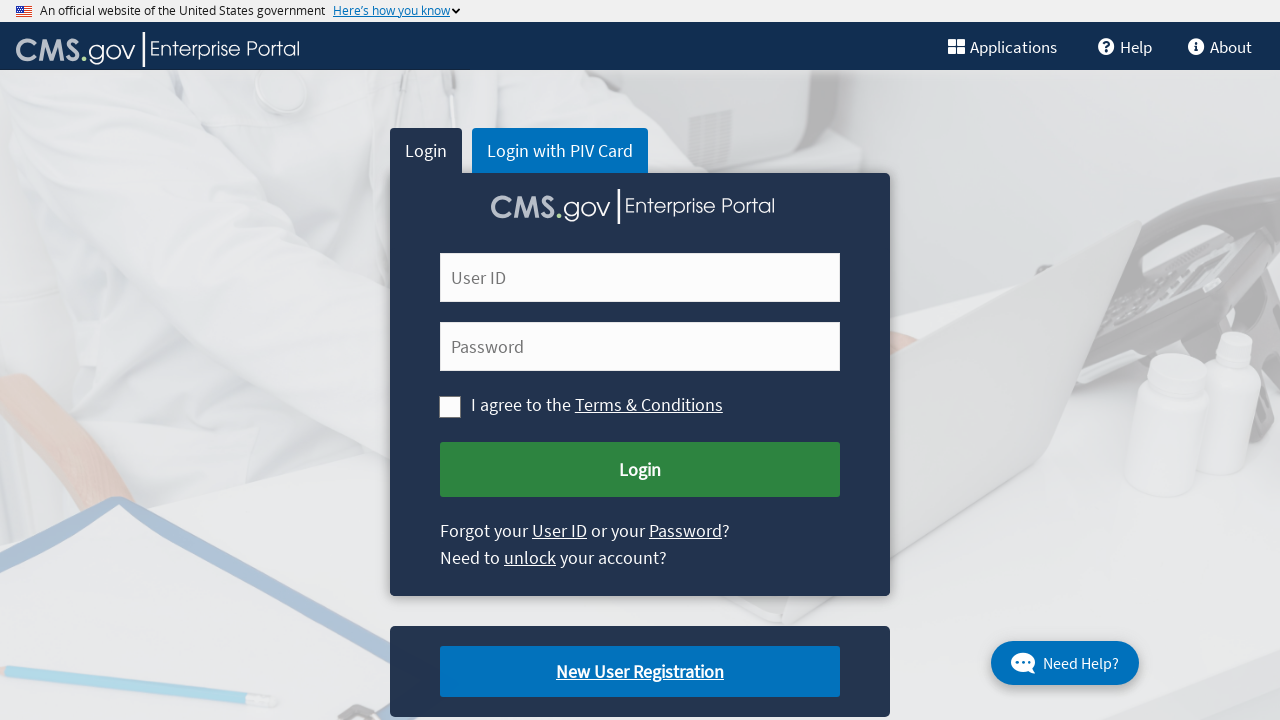

Navigated to CMS portal page at https://portaldev.cms.gov/portal/
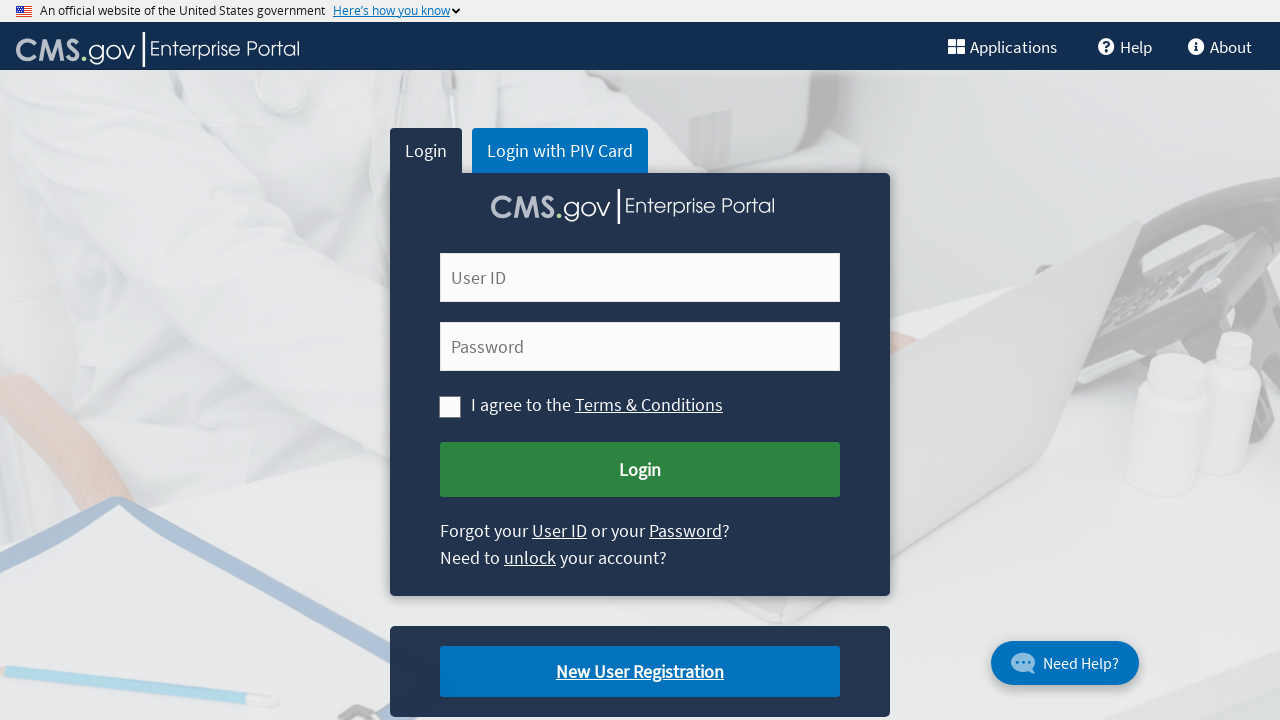

New User Registration link became visible
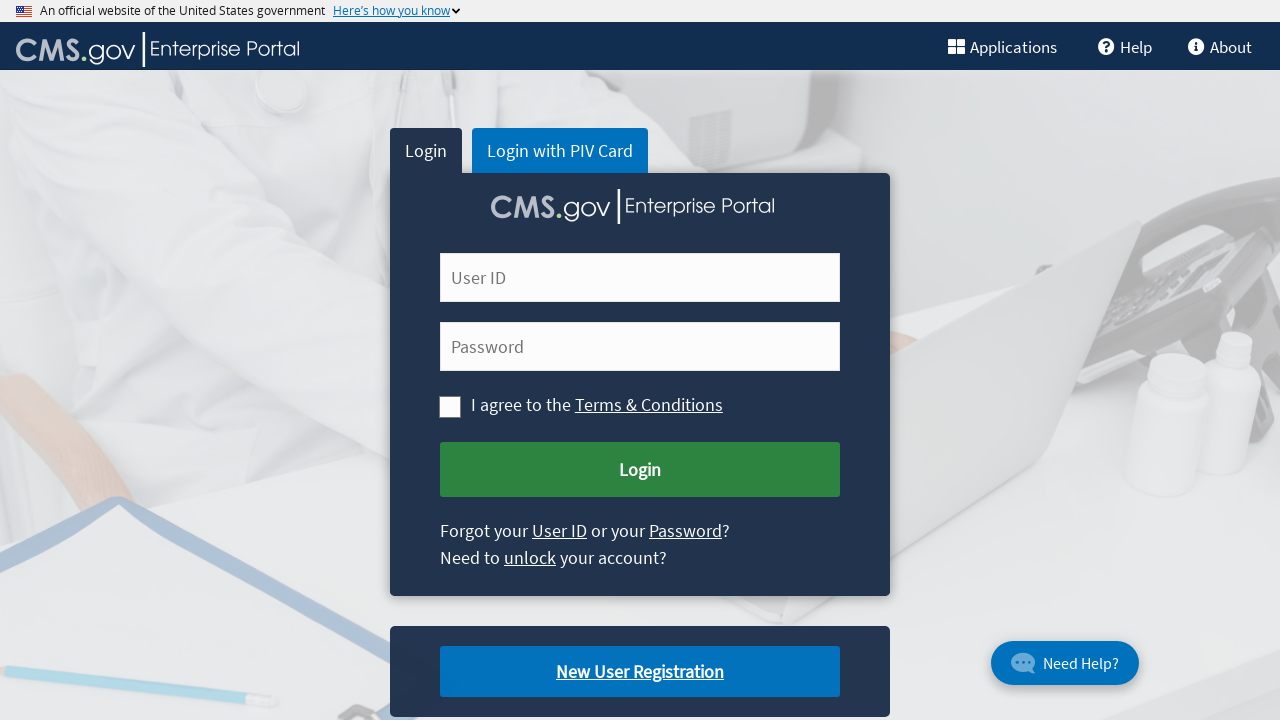

Checked if New User Registration link is enabled: True
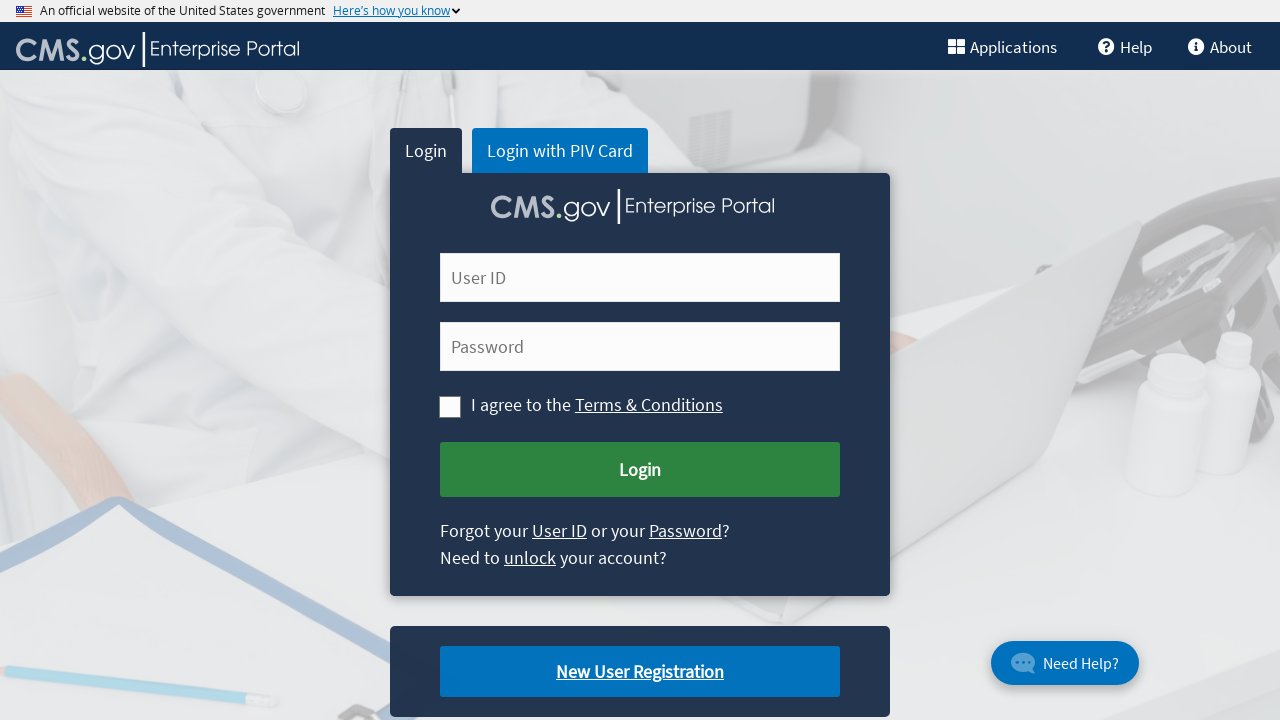

Test assertion: New User Registration link enabled state is True
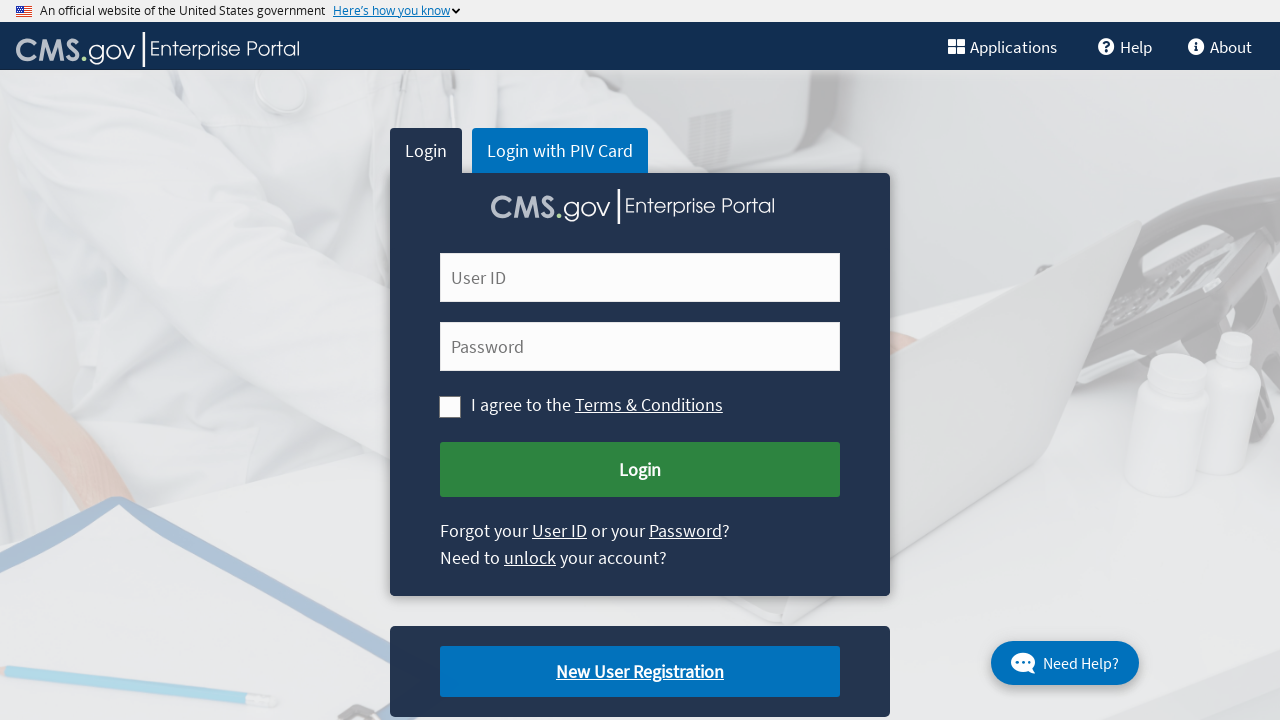

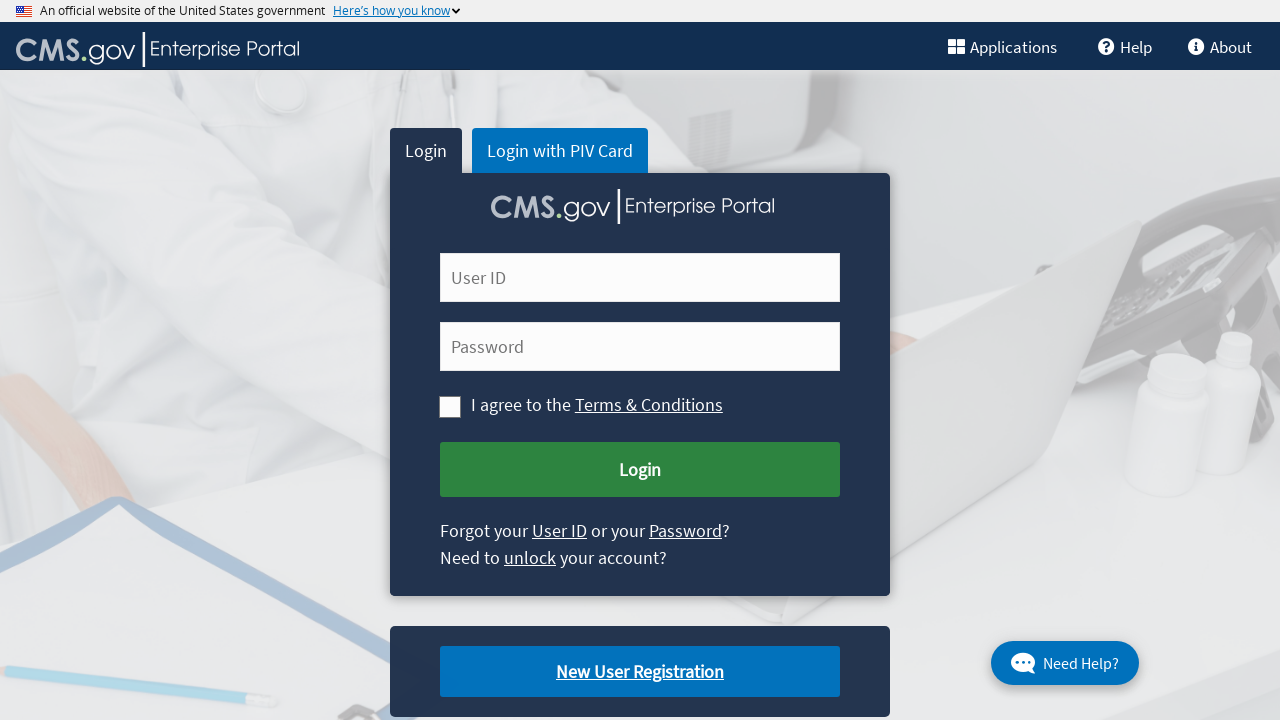